Navigates to OrangeHRM demo site and verifies the page title is 'OrangeHRM'

Starting URL: https://opensource-demo.orangehrmlive.com

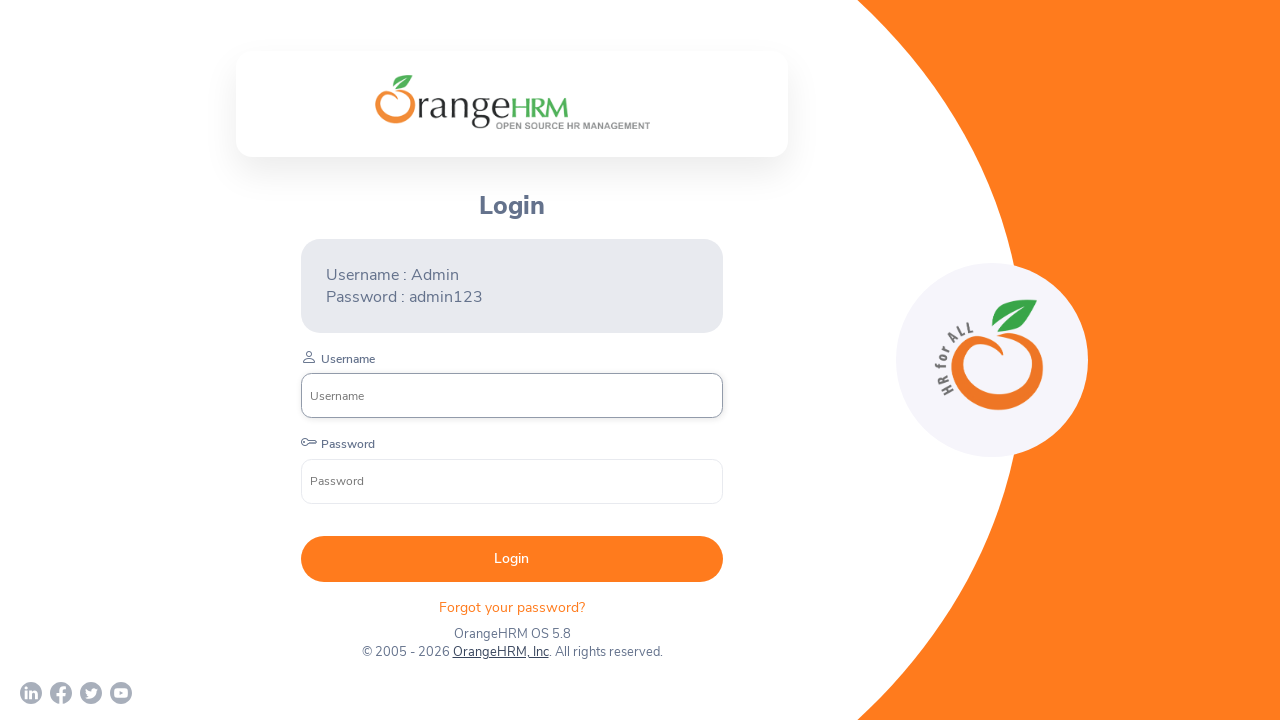

Navigated to OrangeHRM demo site
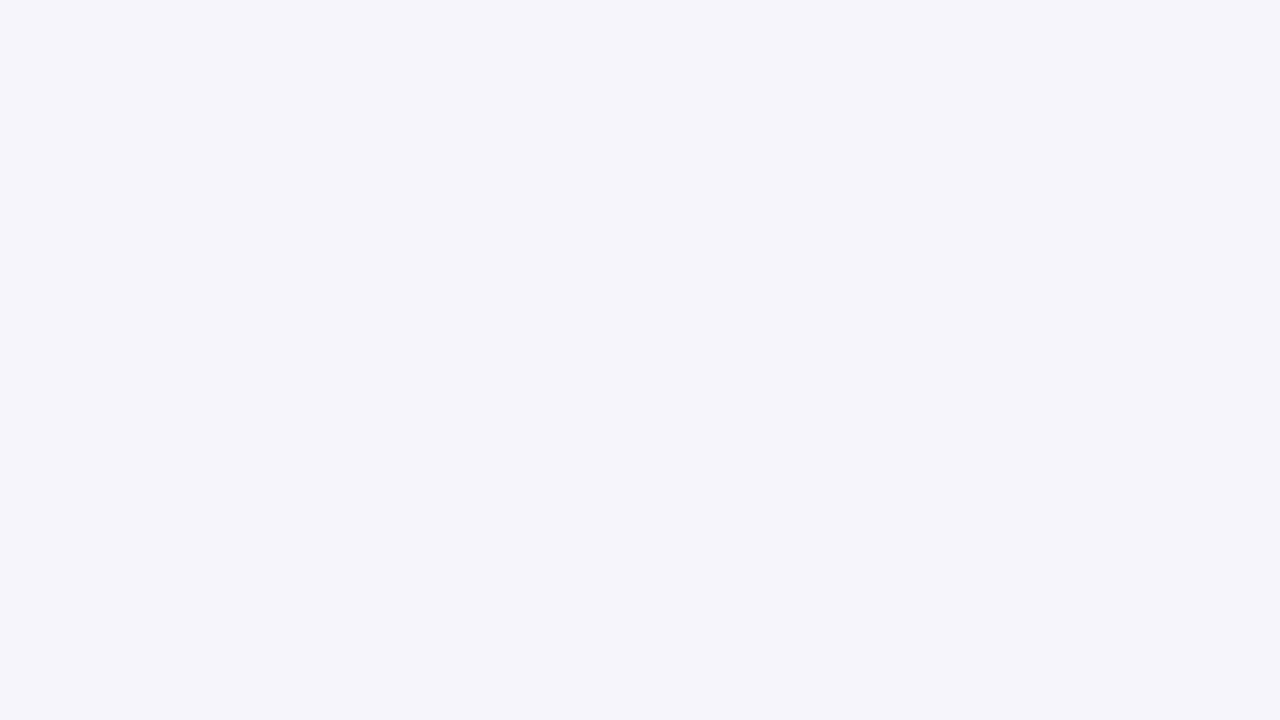

Verified page title is 'OrangeHRM'
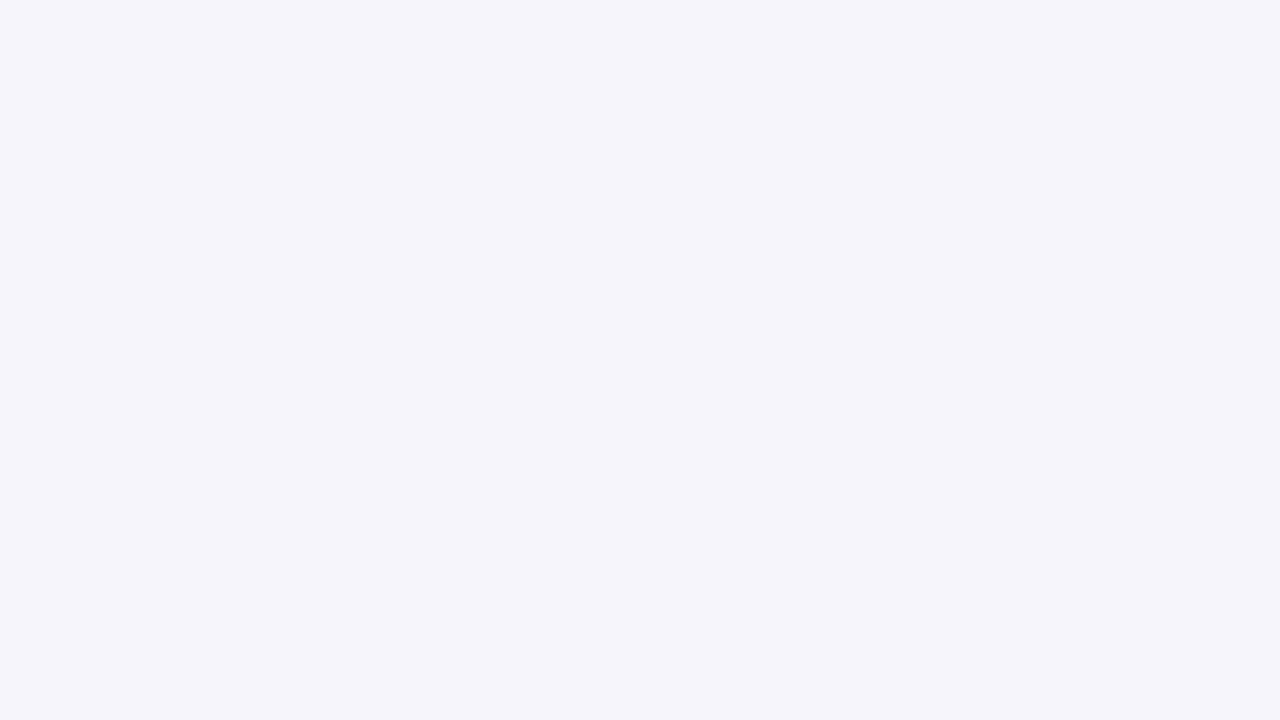

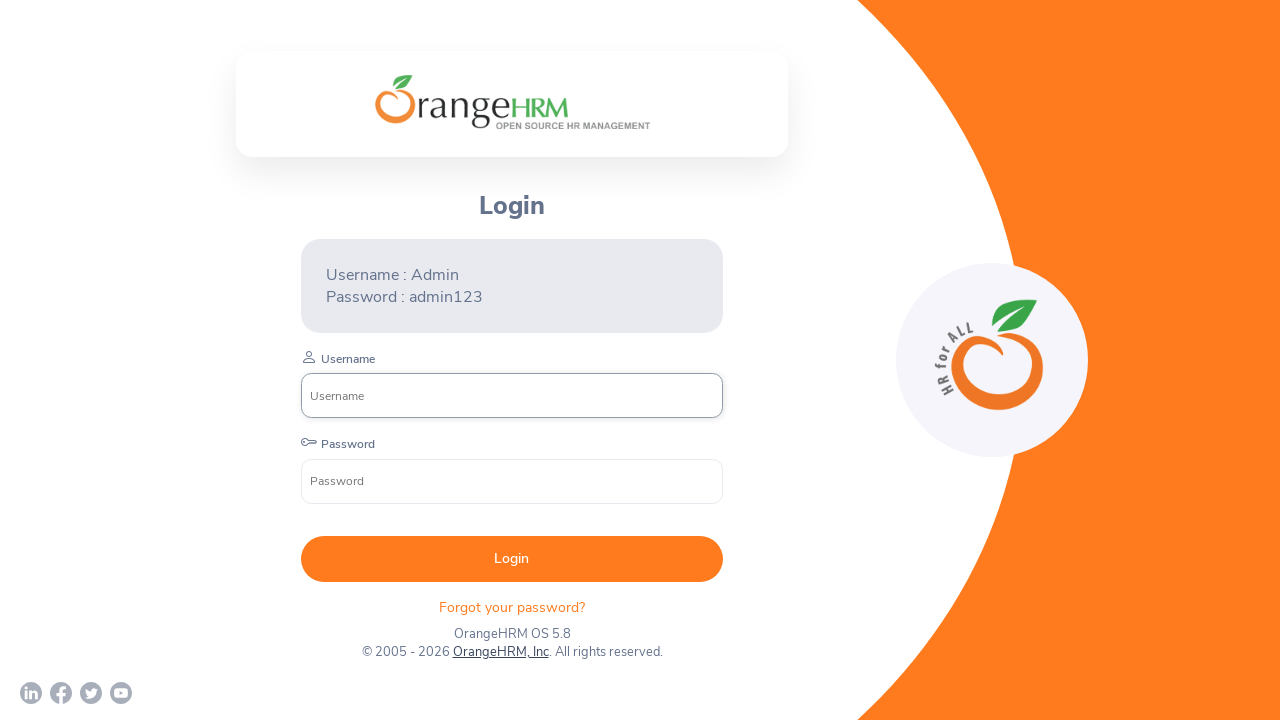